Verifies the seventh table header is "Action" and persists after clicking a button

Starting URL: http://the-internet.herokuapp.com/challenging_dom

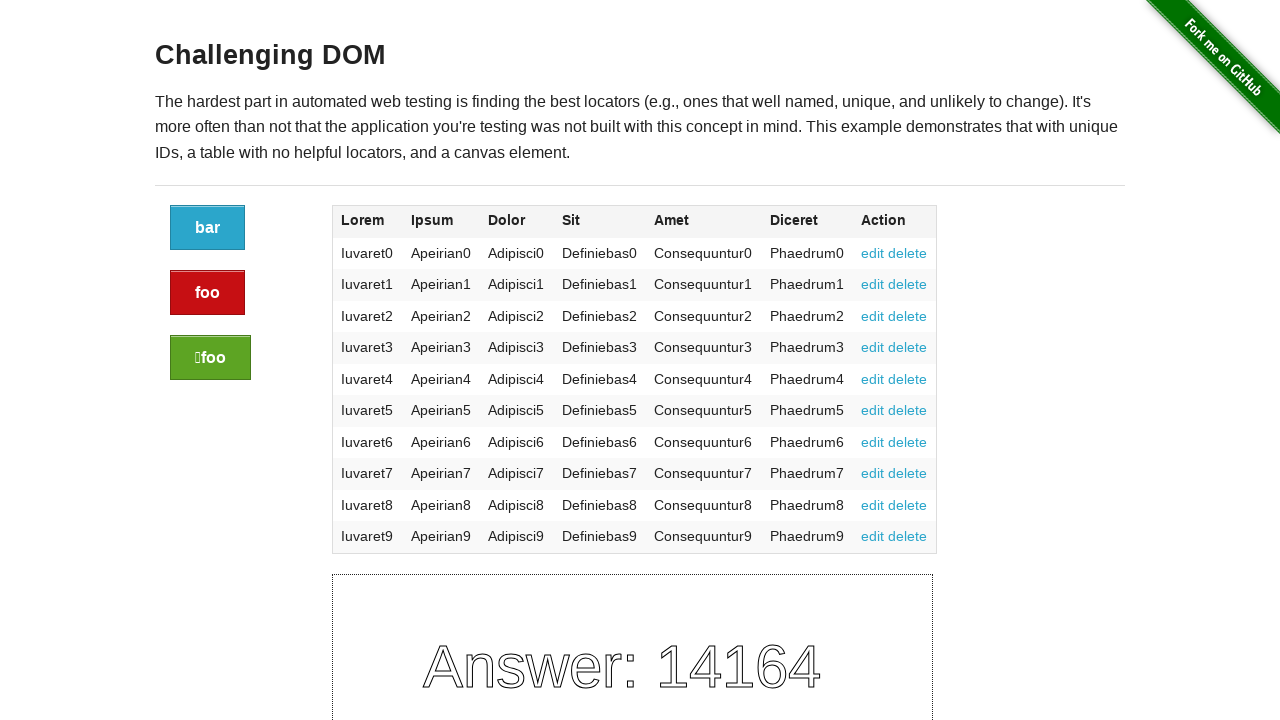

Navigated to the-internet.herokuapp.com/challenging_dom
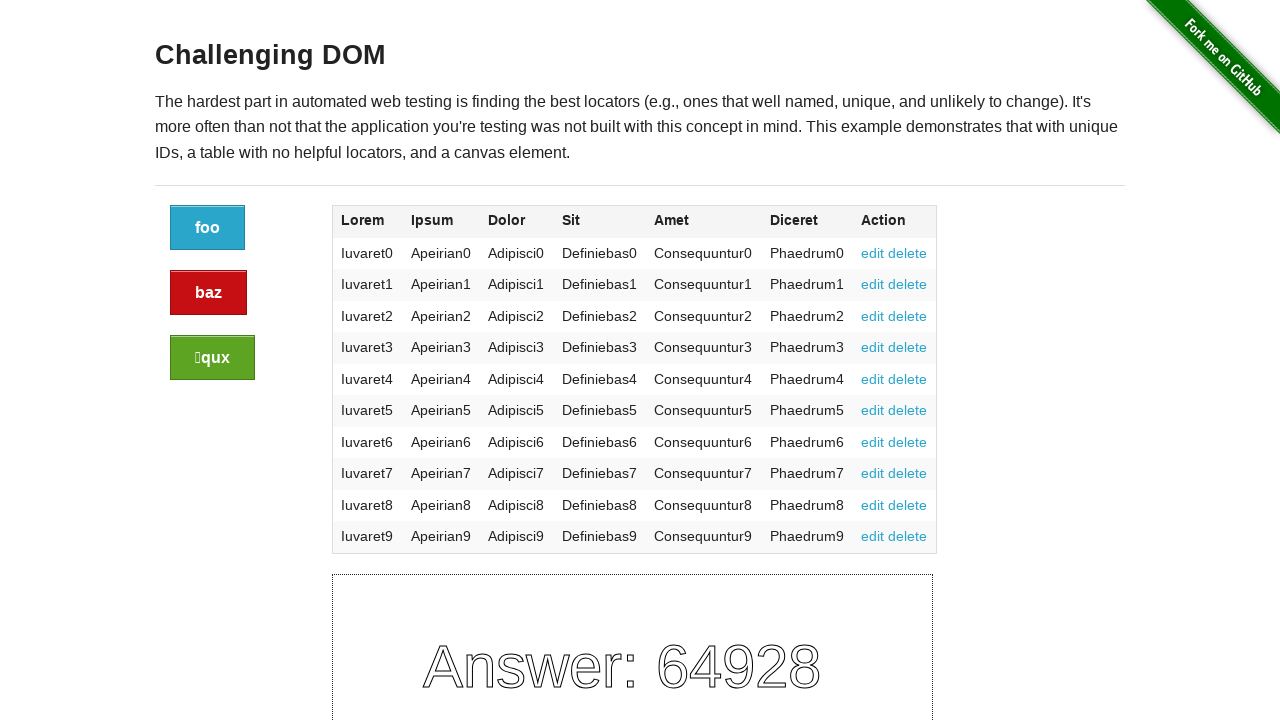

Located the seventh table header element
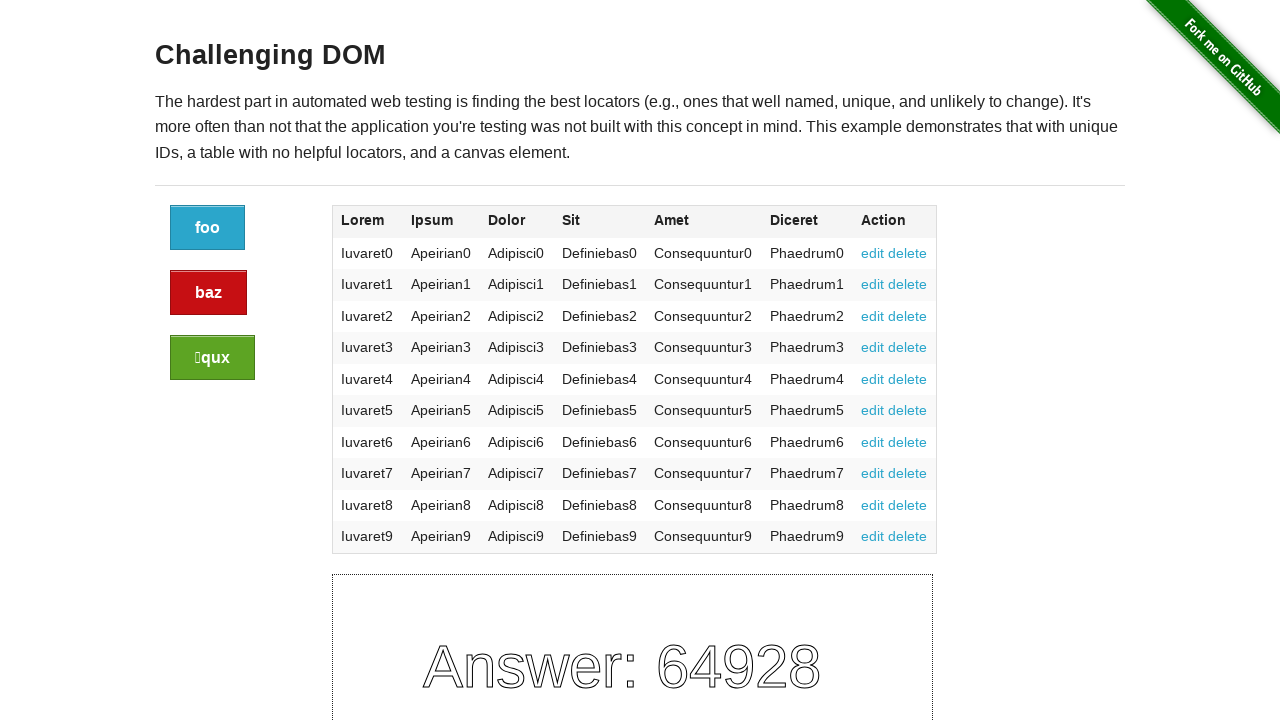

Retrieved seventh table header text: 'Action'
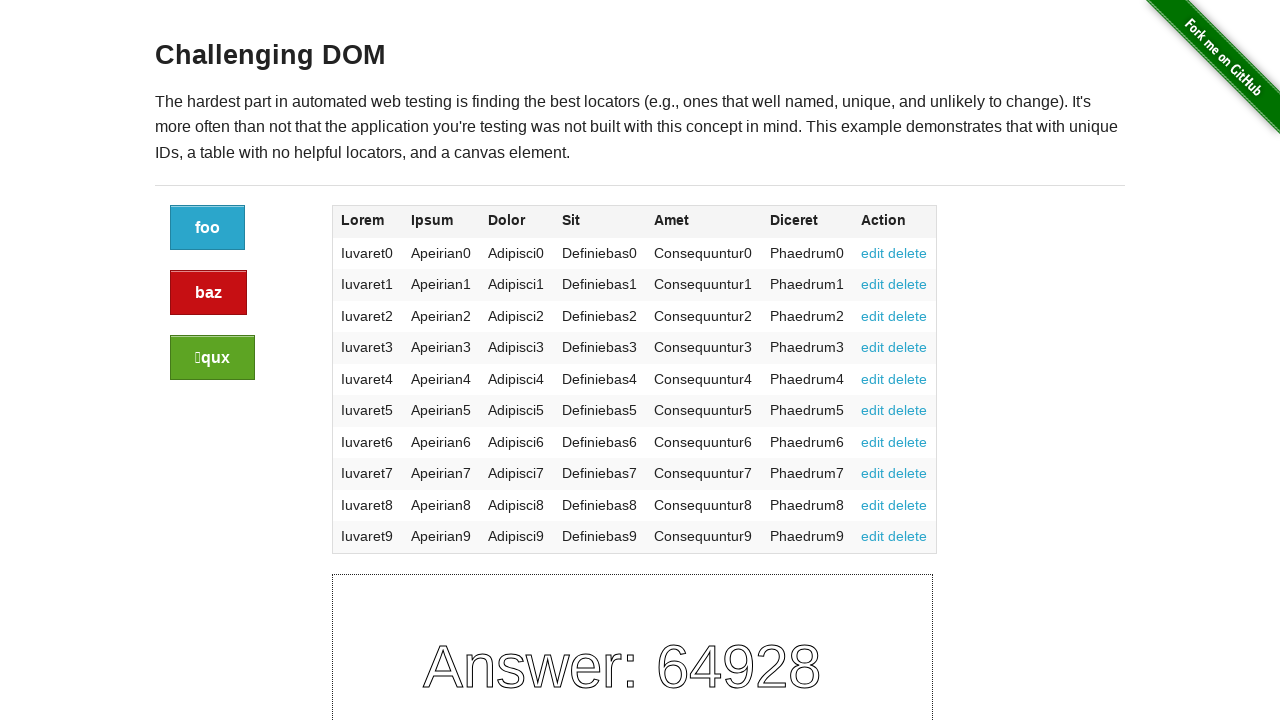

Verified seventh table header is 'Action'
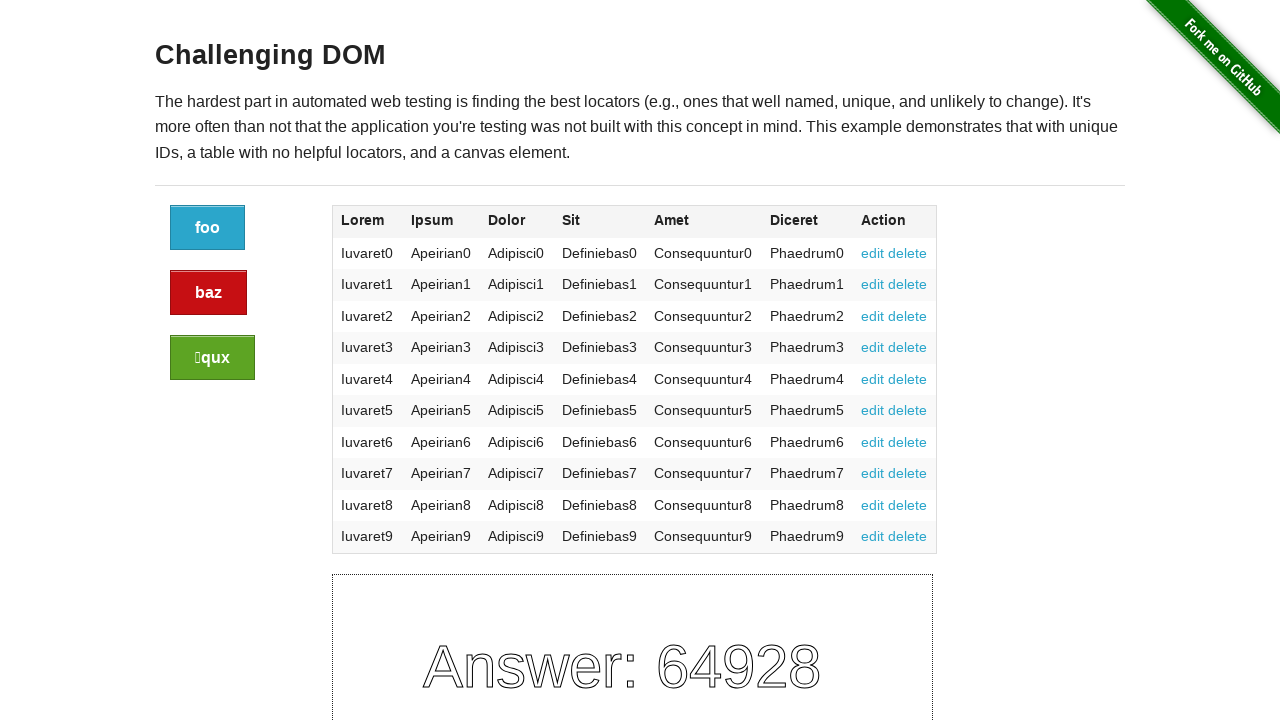

Clicked the refresh button at (208, 228) on xpath=//div[@class="large-2 columns"]/a[@class="button"]
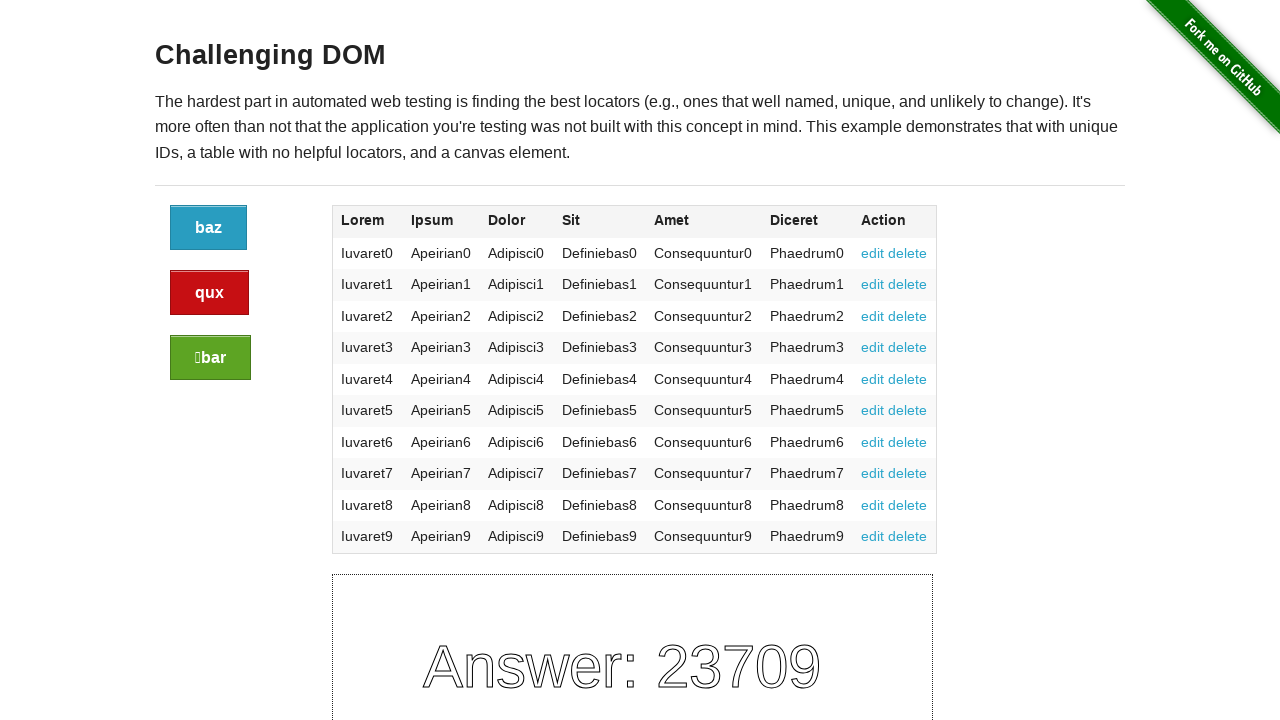

Verified seventh table header still shows 'Action' after button click
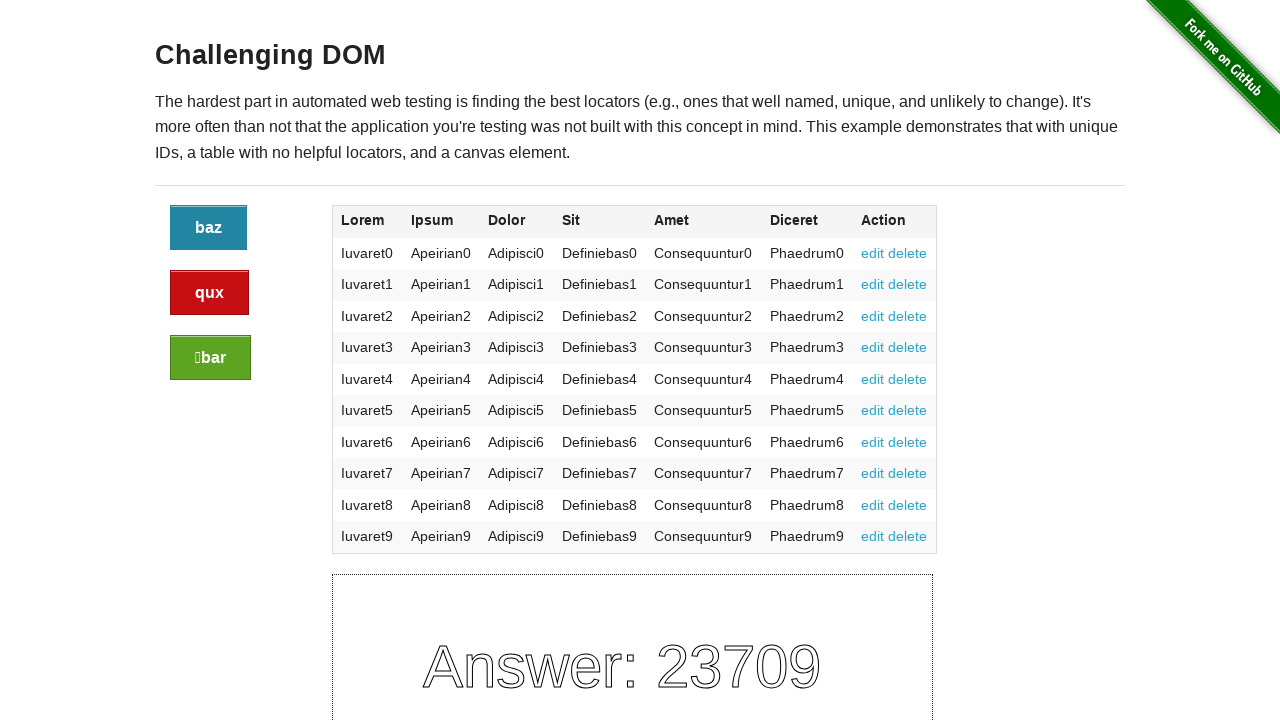

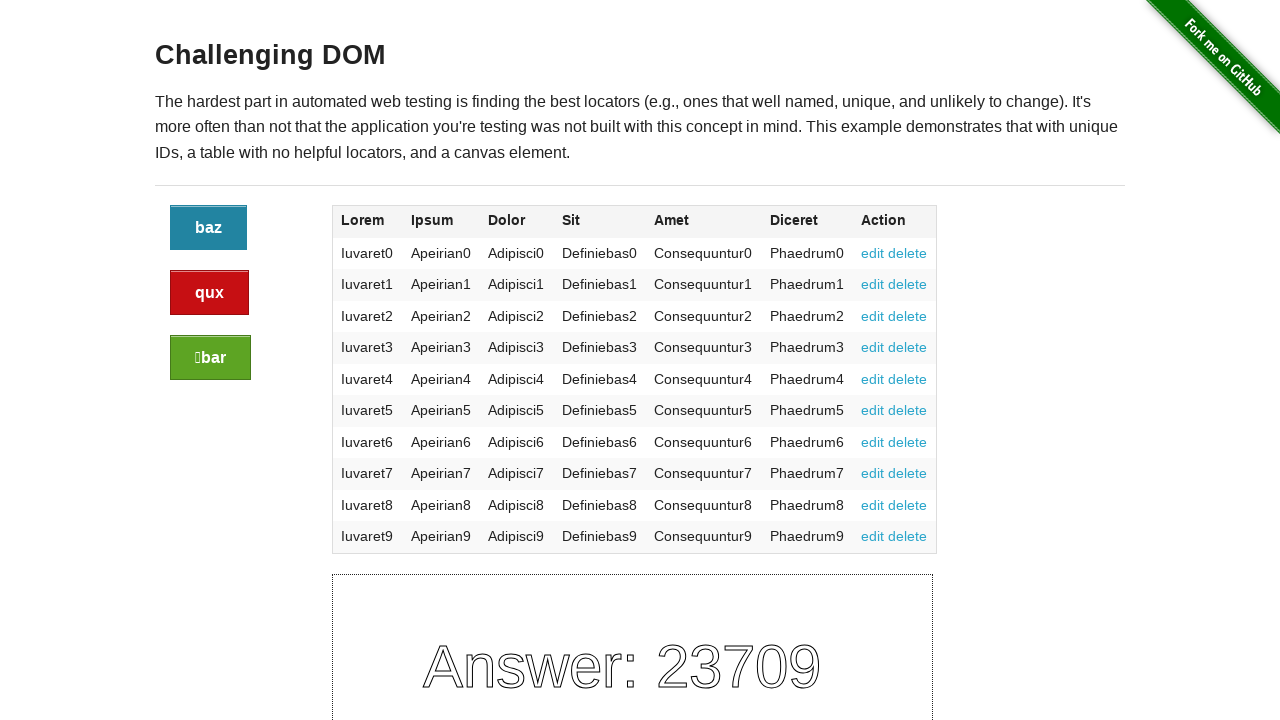